Tests browser navigation commands by navigating between two websites and using back, forward, and refresh functions

Starting URL: https://demo.nopcommerce.com

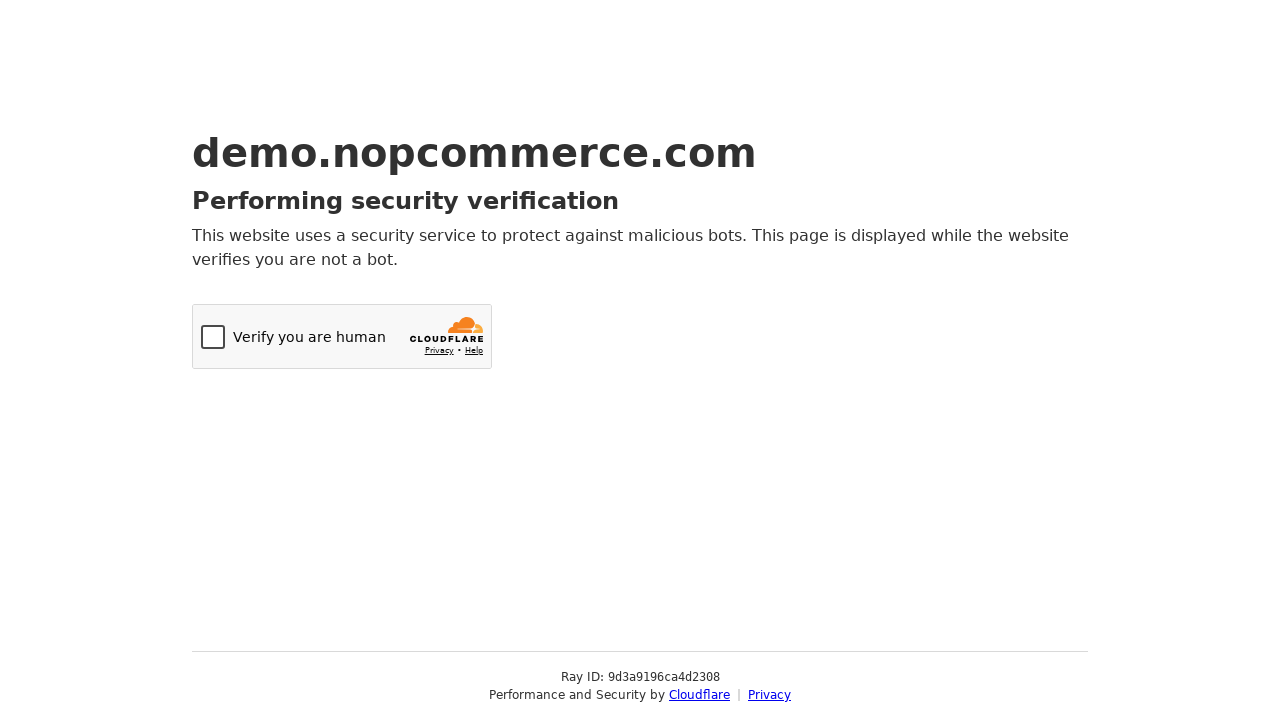

Navigated to OrangeHRM login page
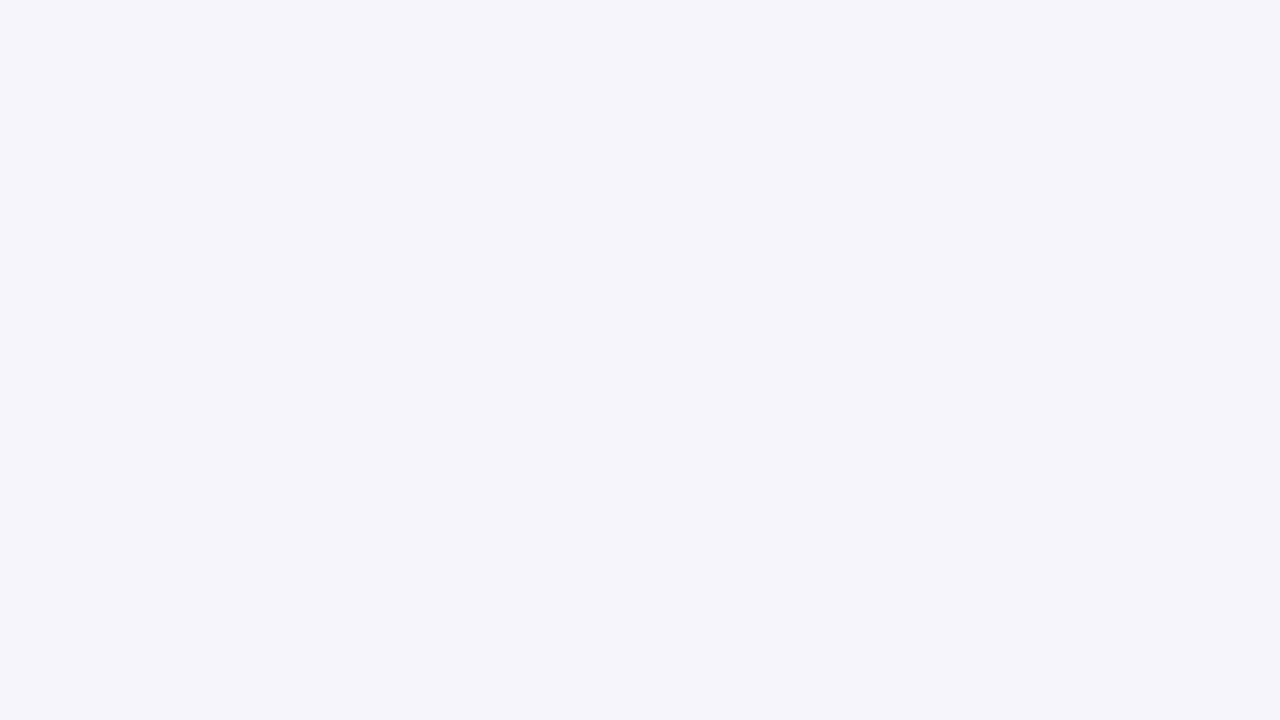

Navigated back to previous page (nopcommerce)
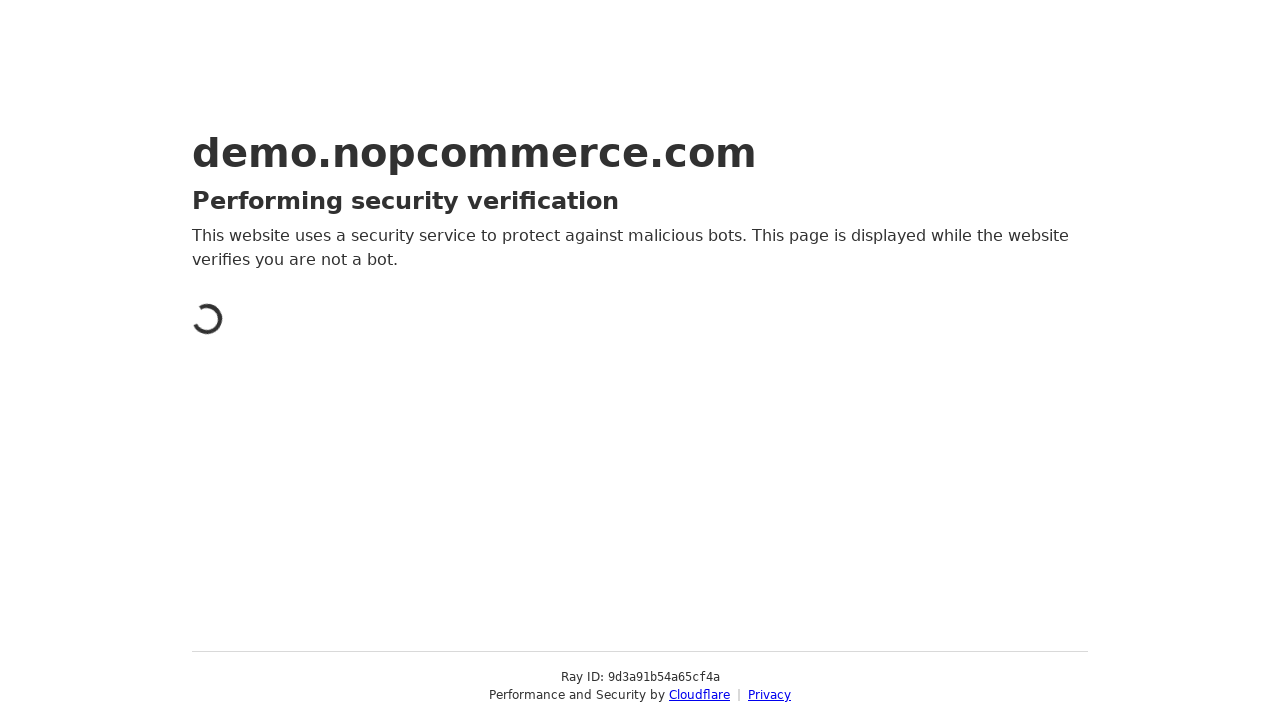

Navigated forward to OrangeHRM login page
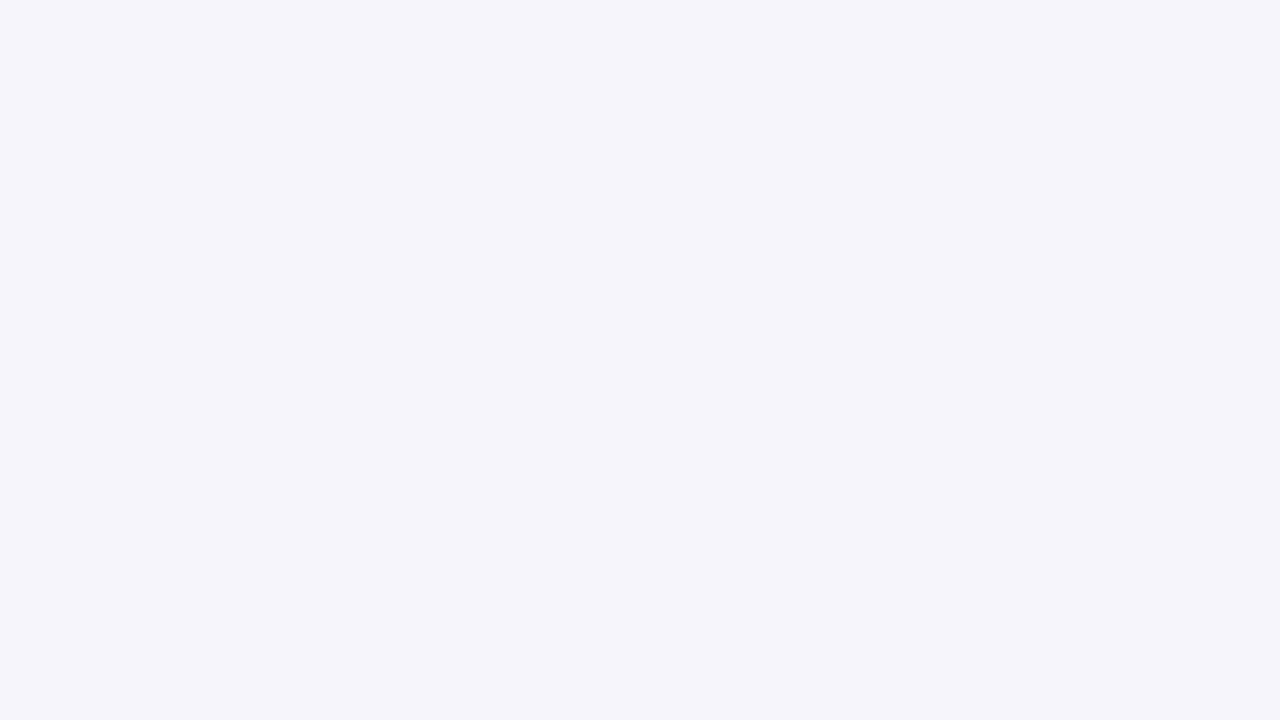

Refreshed the current page
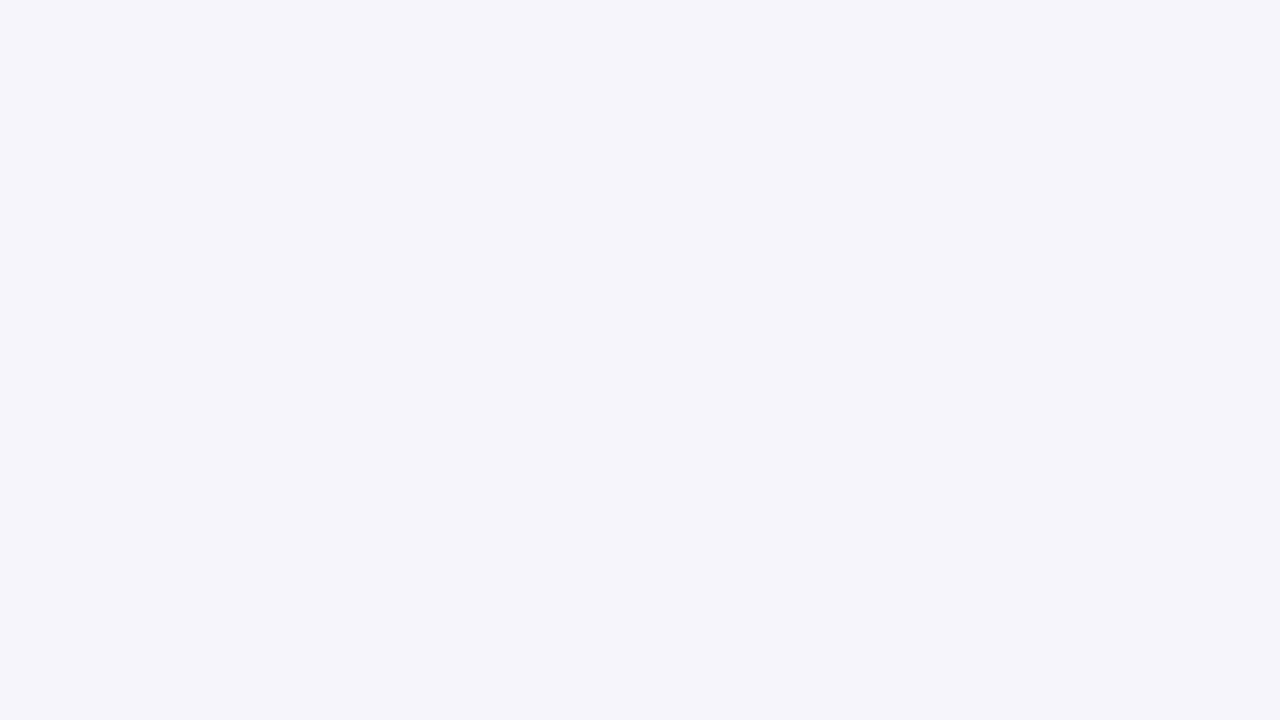

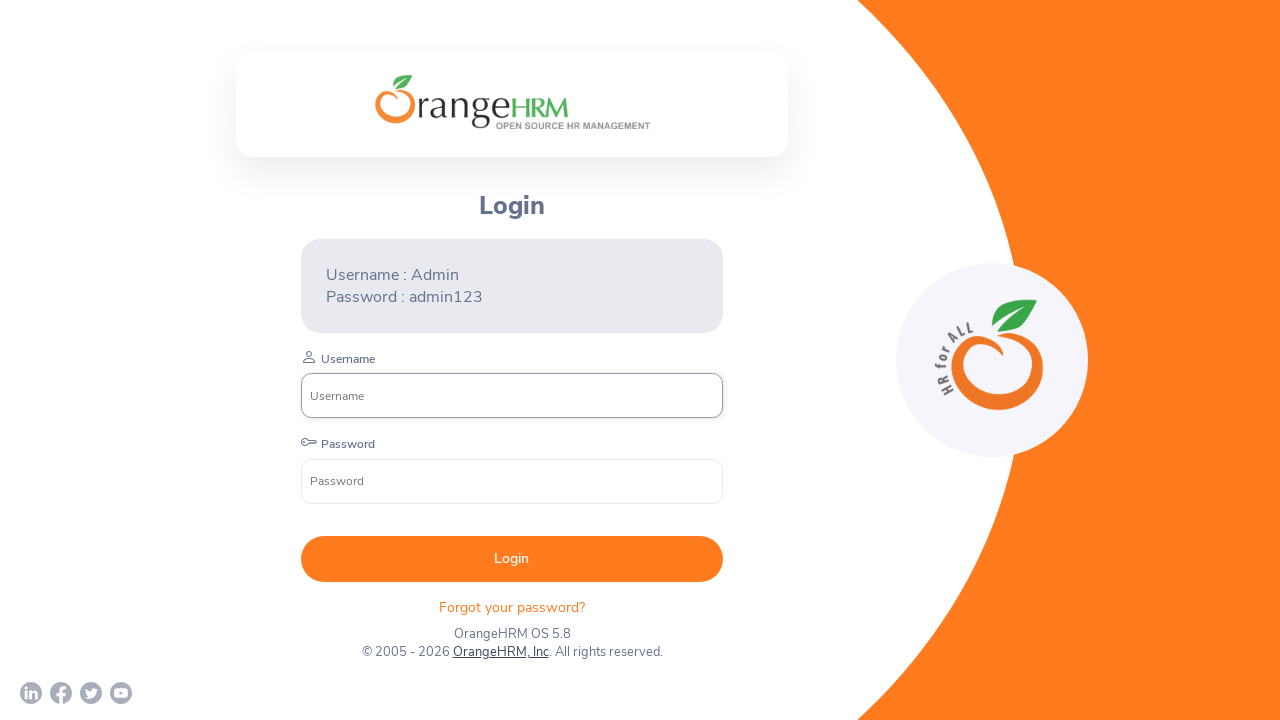